Tests checking multiple checkbox/radio elements on a page by iterating through all input elements using the locator.all() method

Starting URL: https://zimaev.github.io/checks-radios/

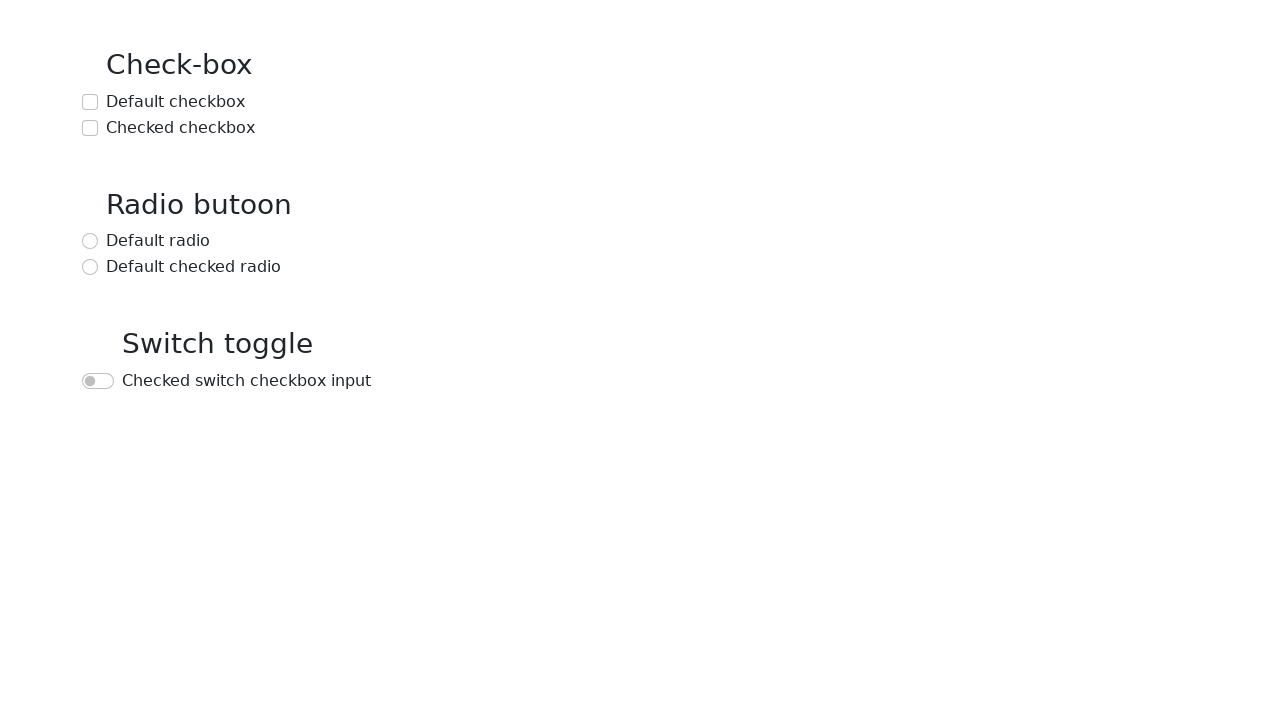

Located all input elements (checkboxes/radios) on the page
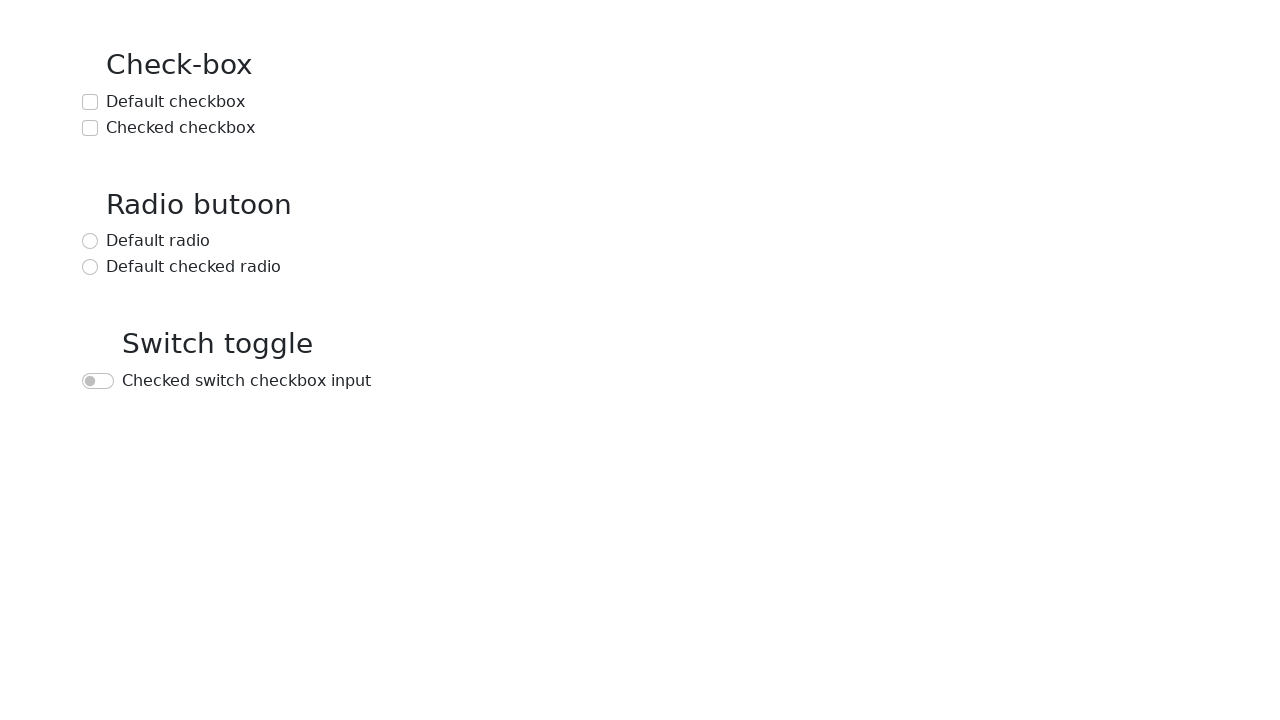

Checked a checkbox/radio element at (90, 102) on input >> nth=0
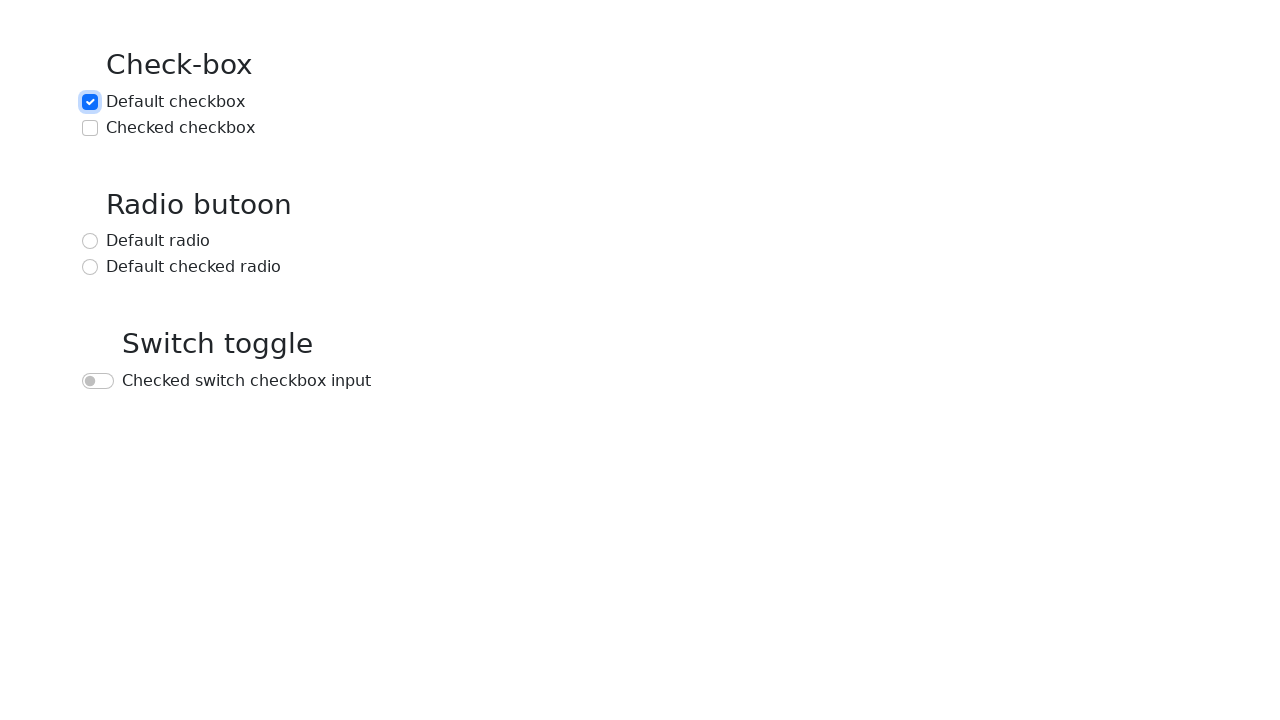

Checked a checkbox/radio element at (90, 128) on input >> nth=1
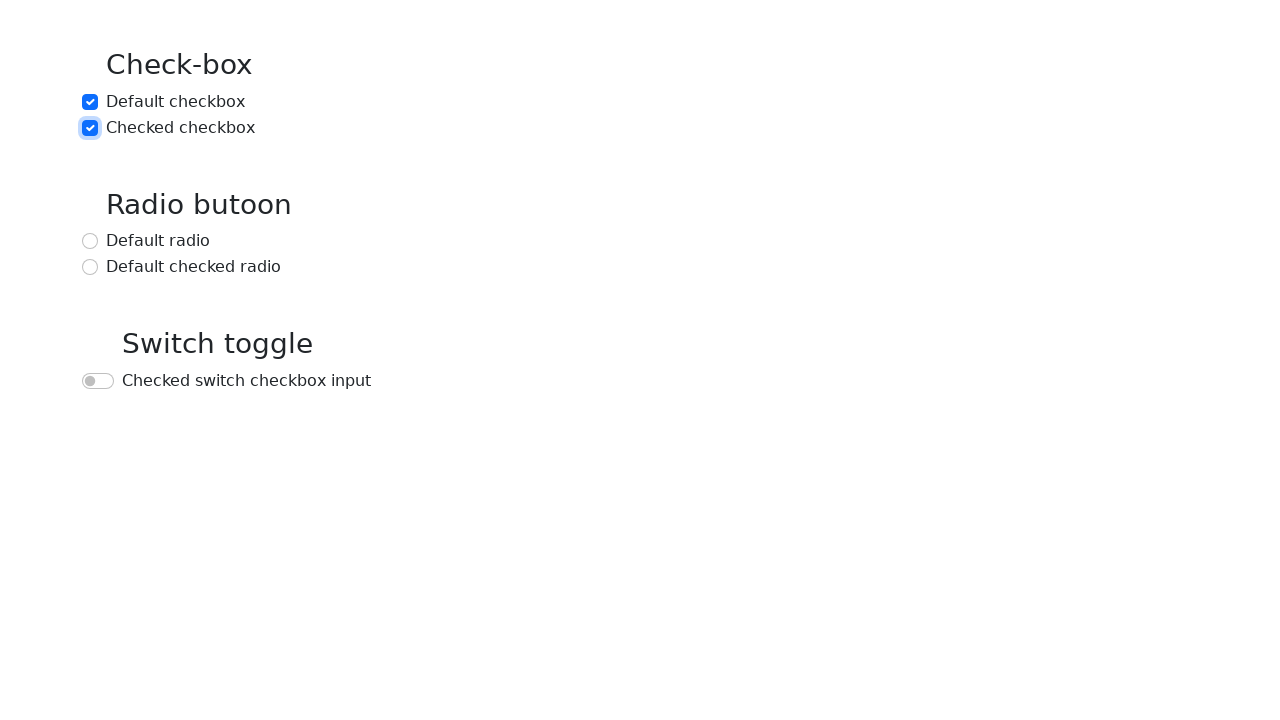

Checked a checkbox/radio element at (90, 241) on input >> nth=2
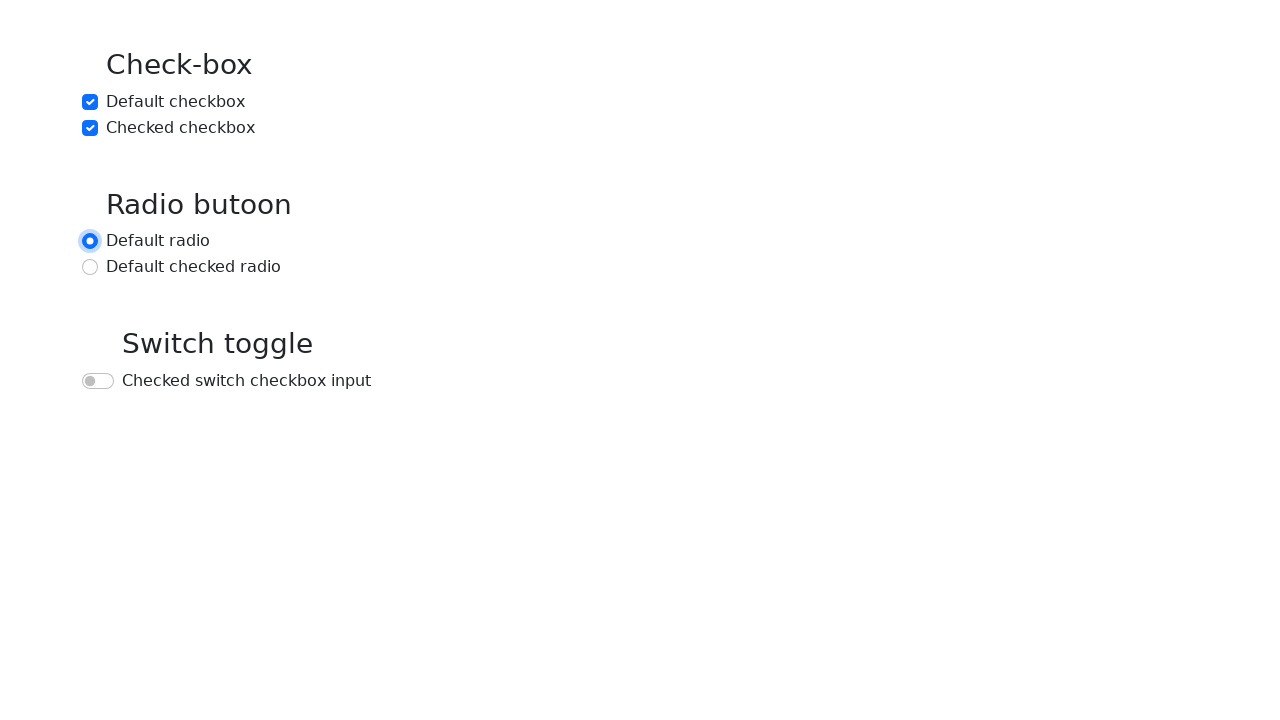

Checked a checkbox/radio element at (90, 267) on input >> nth=3
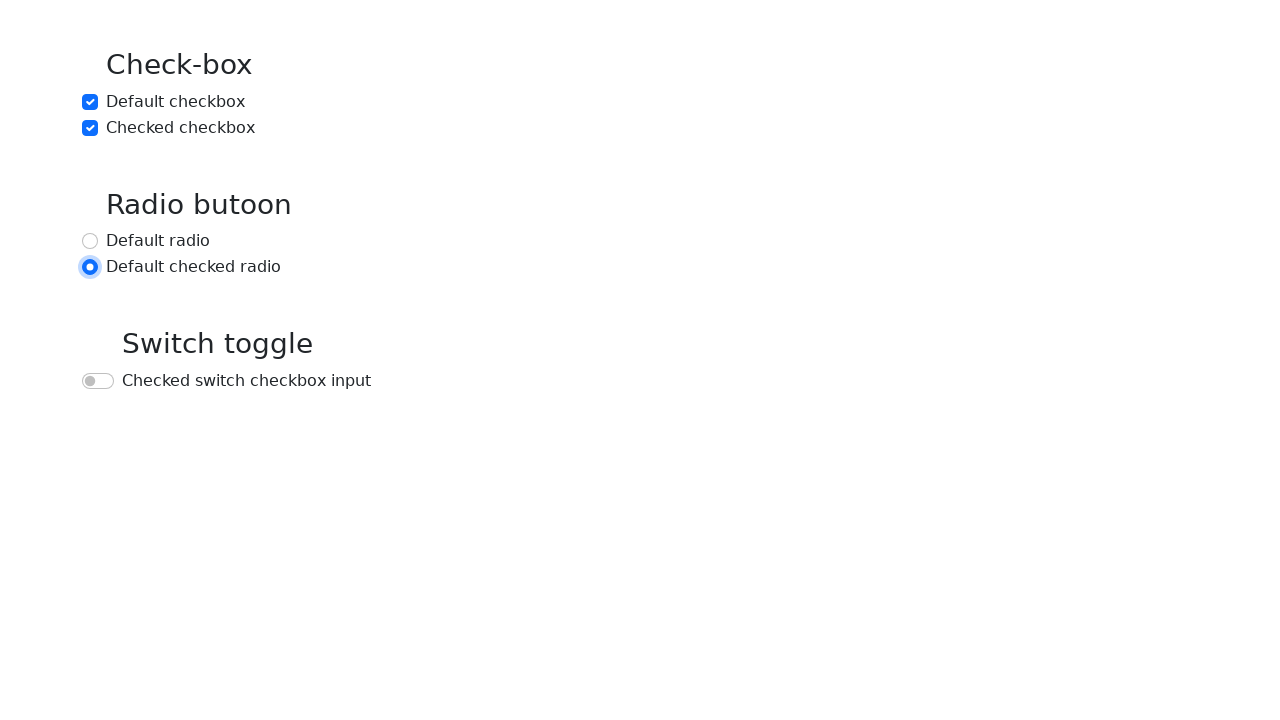

Checked a checkbox/radio element at (98, 381) on input >> nth=4
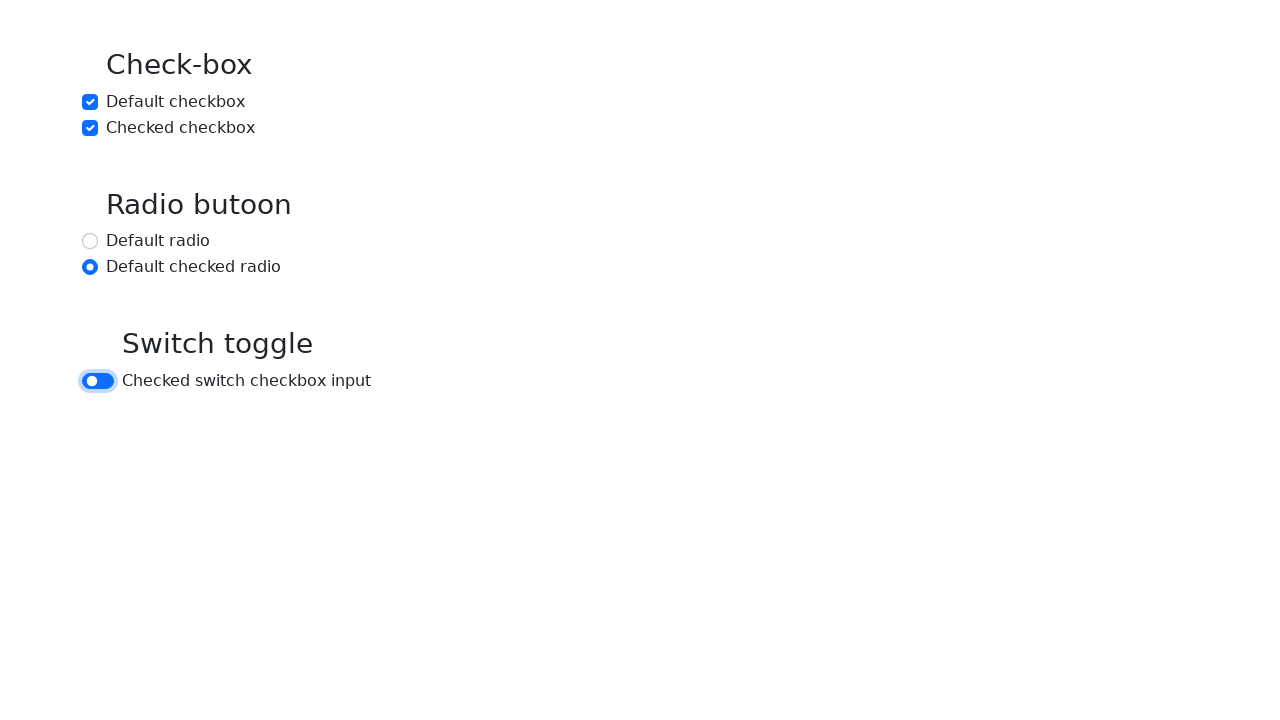

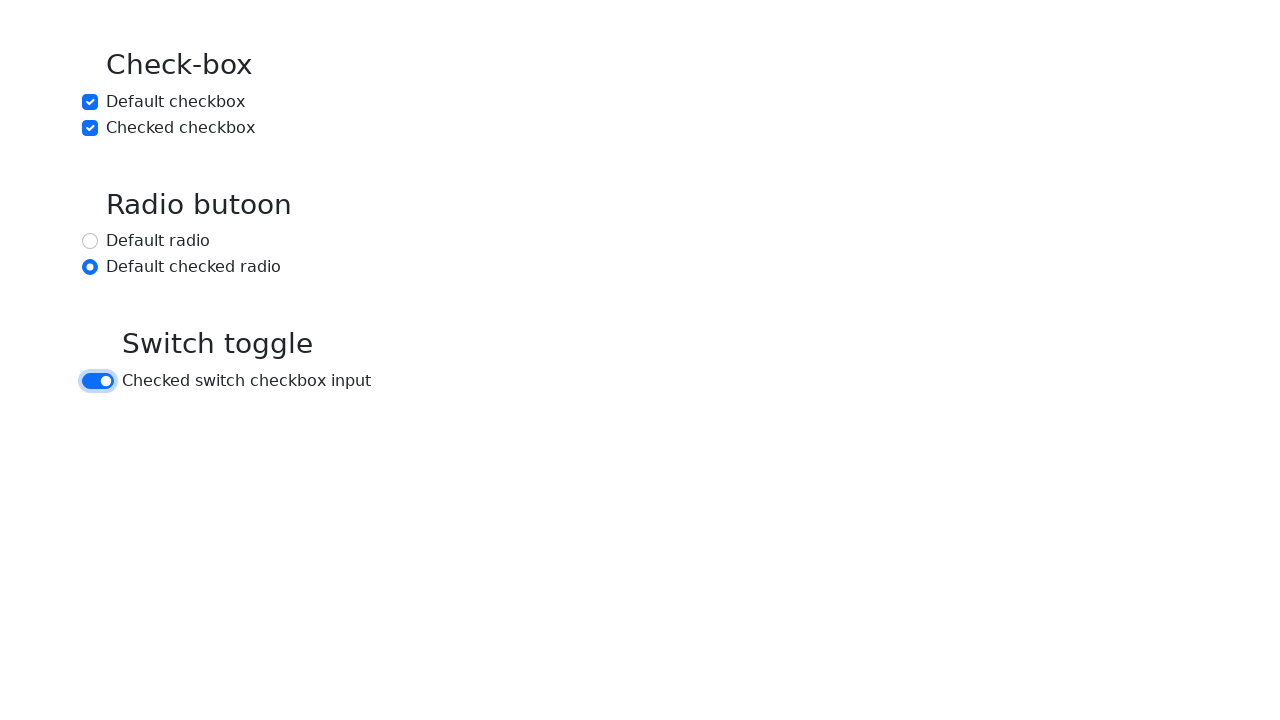